Tests scrolling functionality by scrolling to the footer element and verifying scroll position changes

Starting URL: https://webdriver.io/

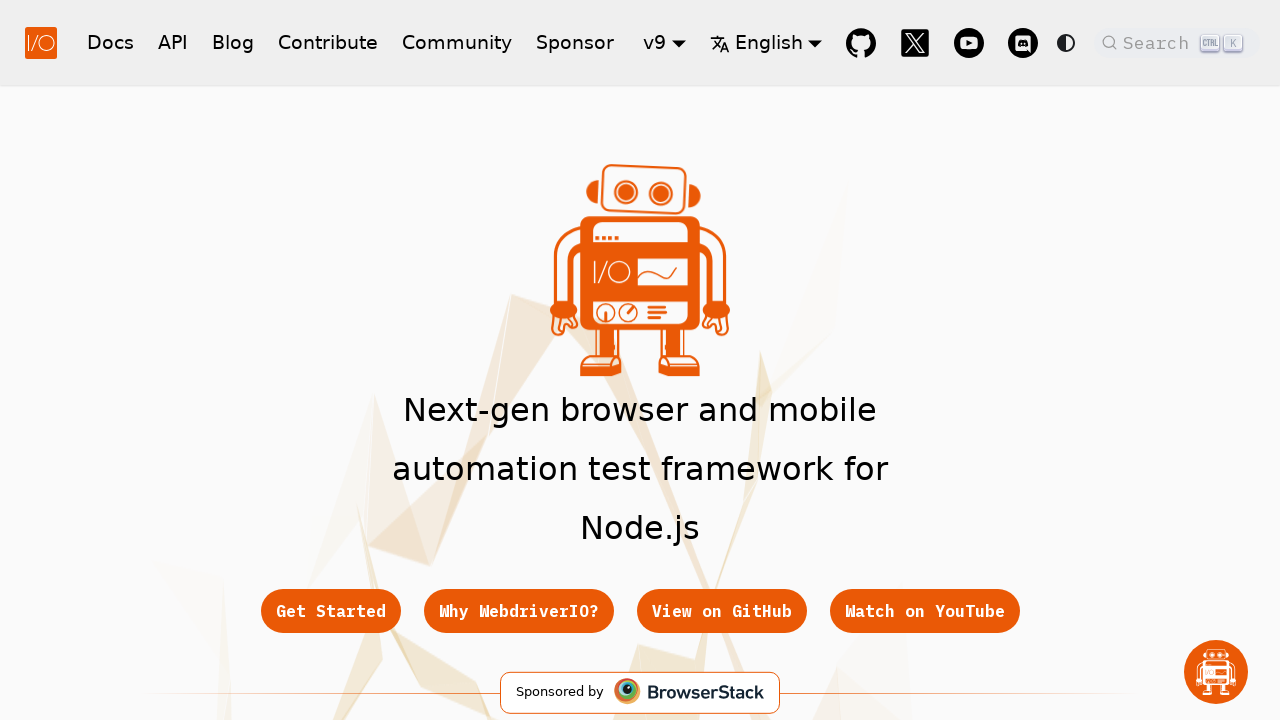

Scrolled footer element into view
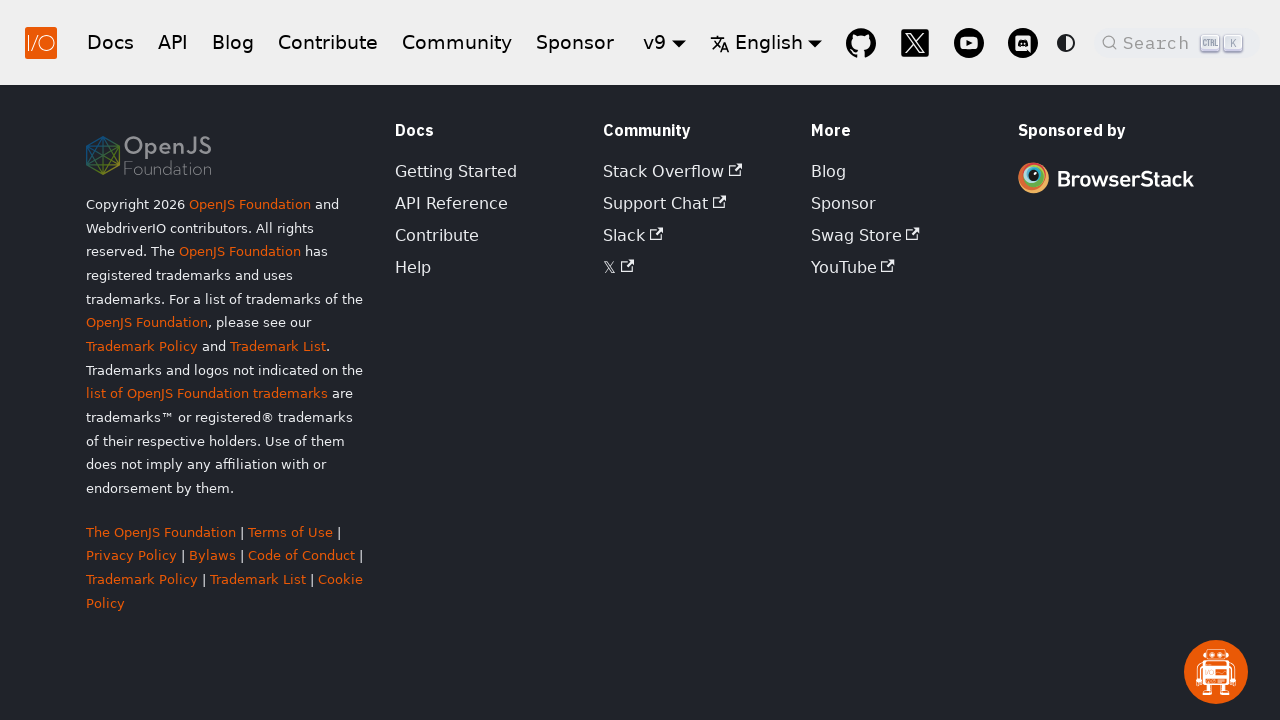

Waited 500ms for scroll animation to complete
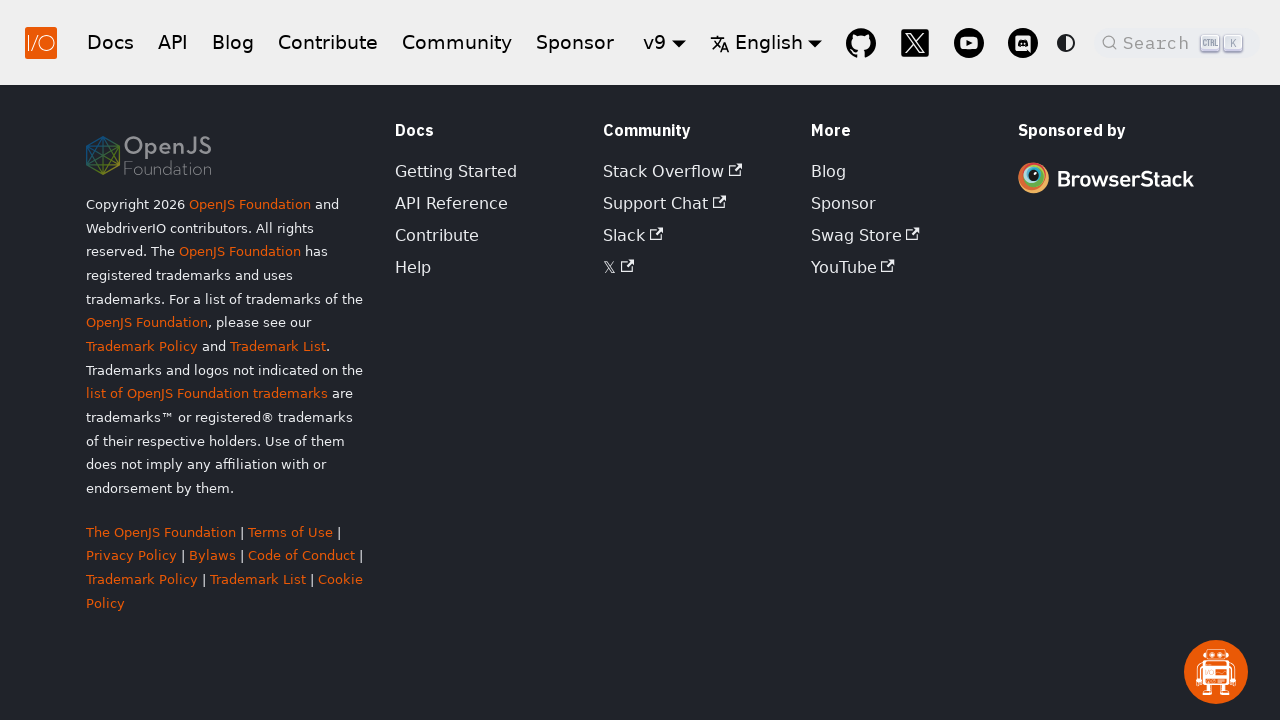

Retrieved scroll Y position: 4797
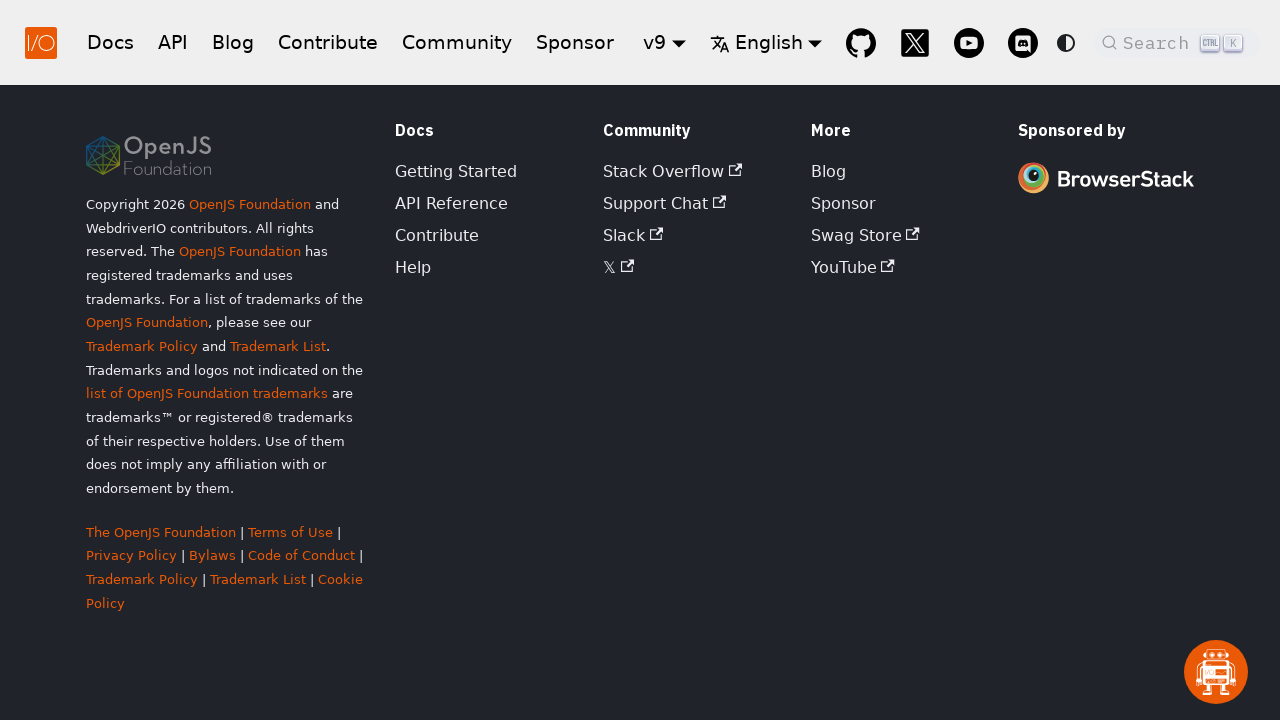

Verified scroll Y position (4797) is greater than 100
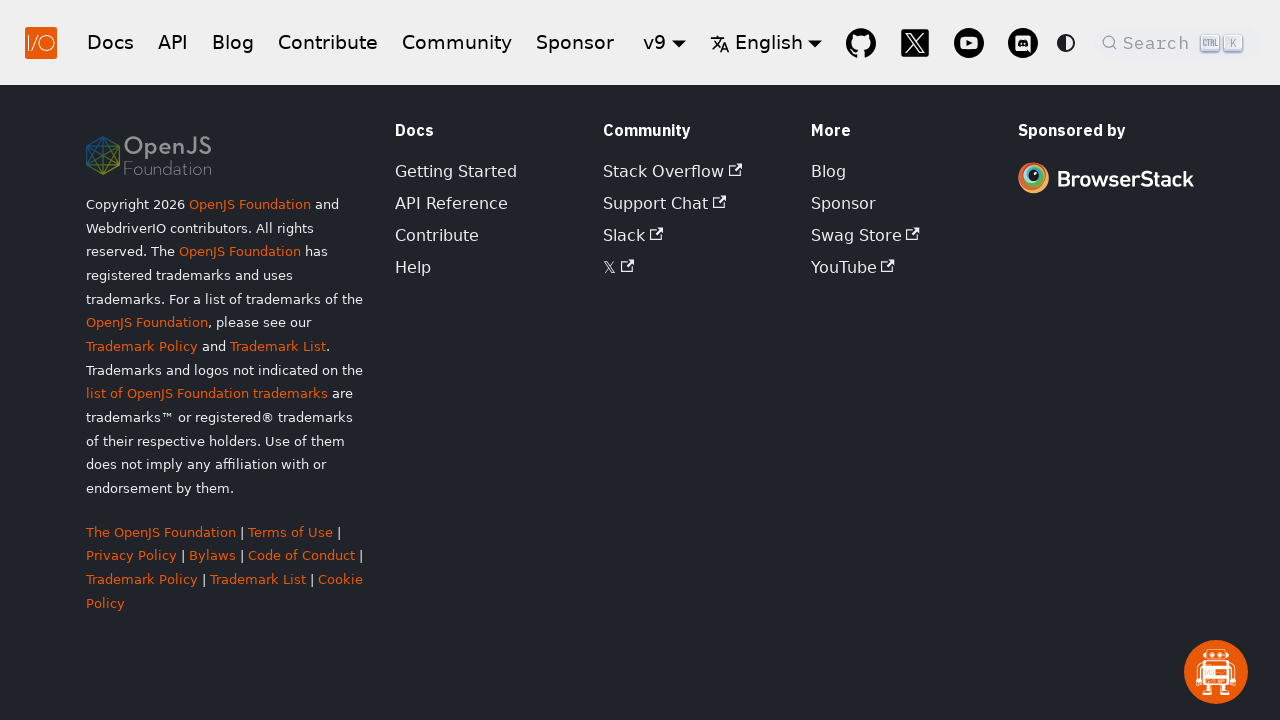

Scrolled back to top of page
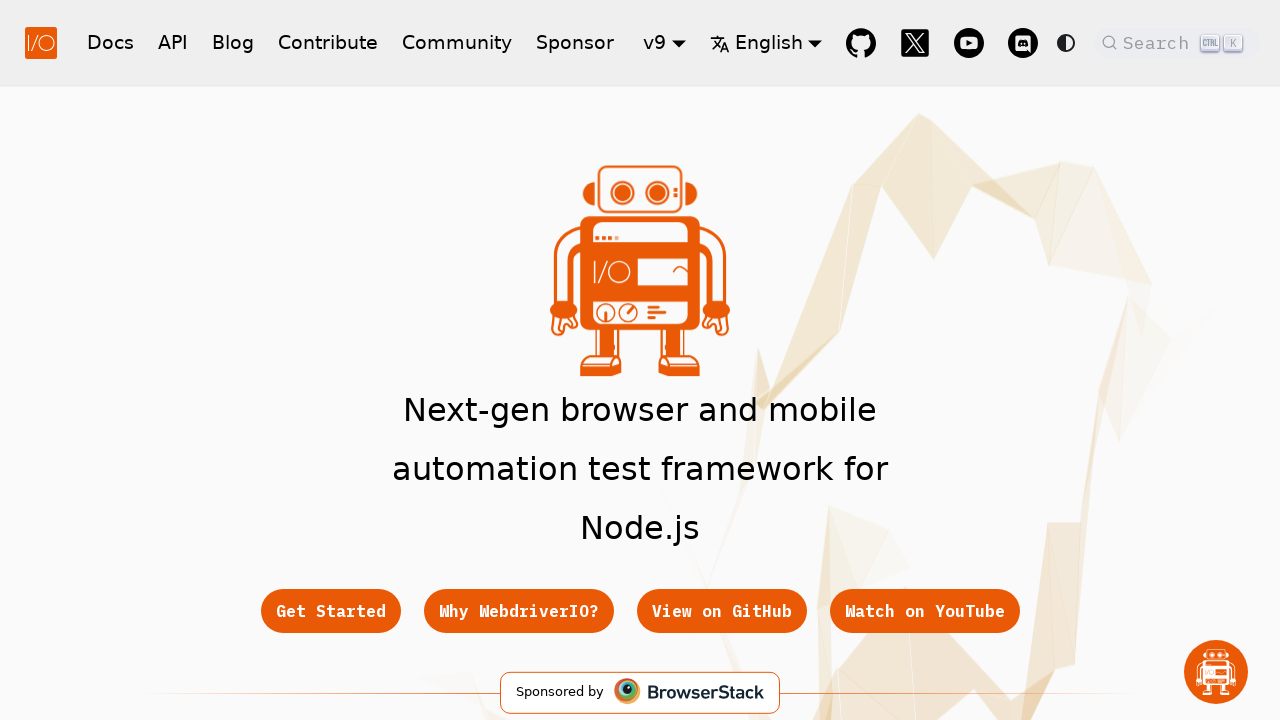

Waited 500ms for scroll animation to complete
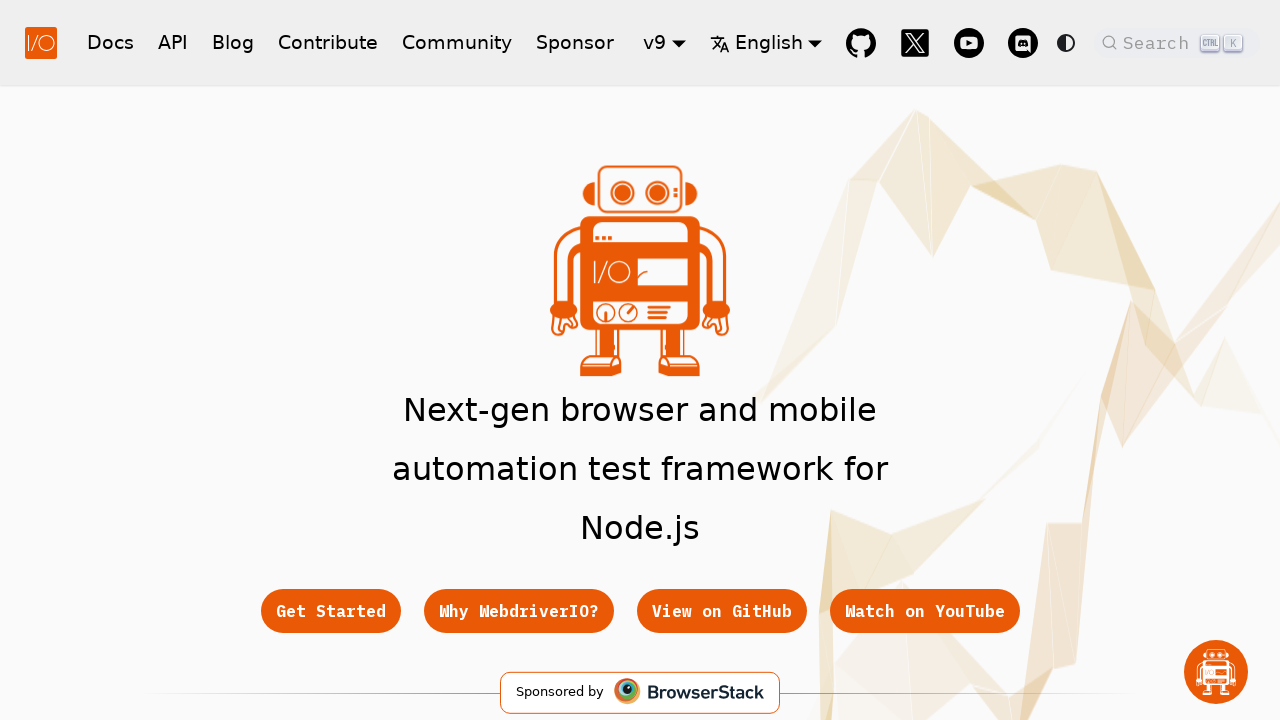

Retrieved scroll position: [0, 0]
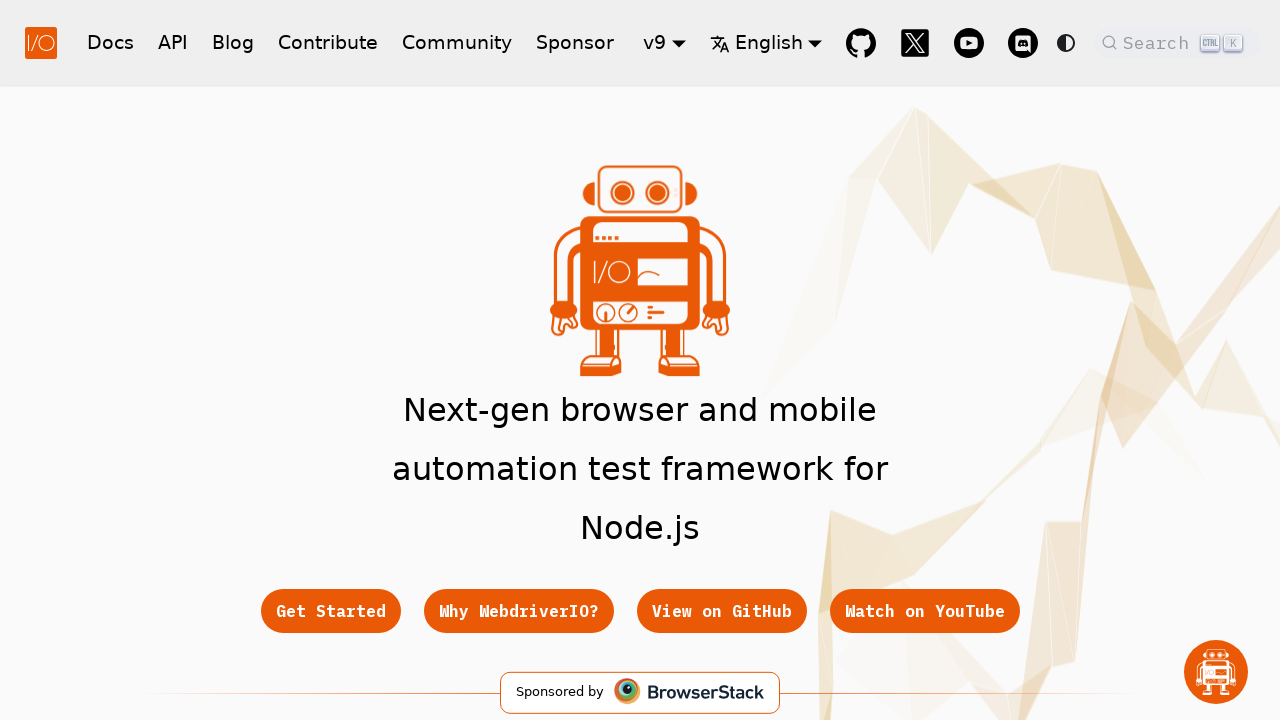

Verified page scrolled back to top position [0, 0]
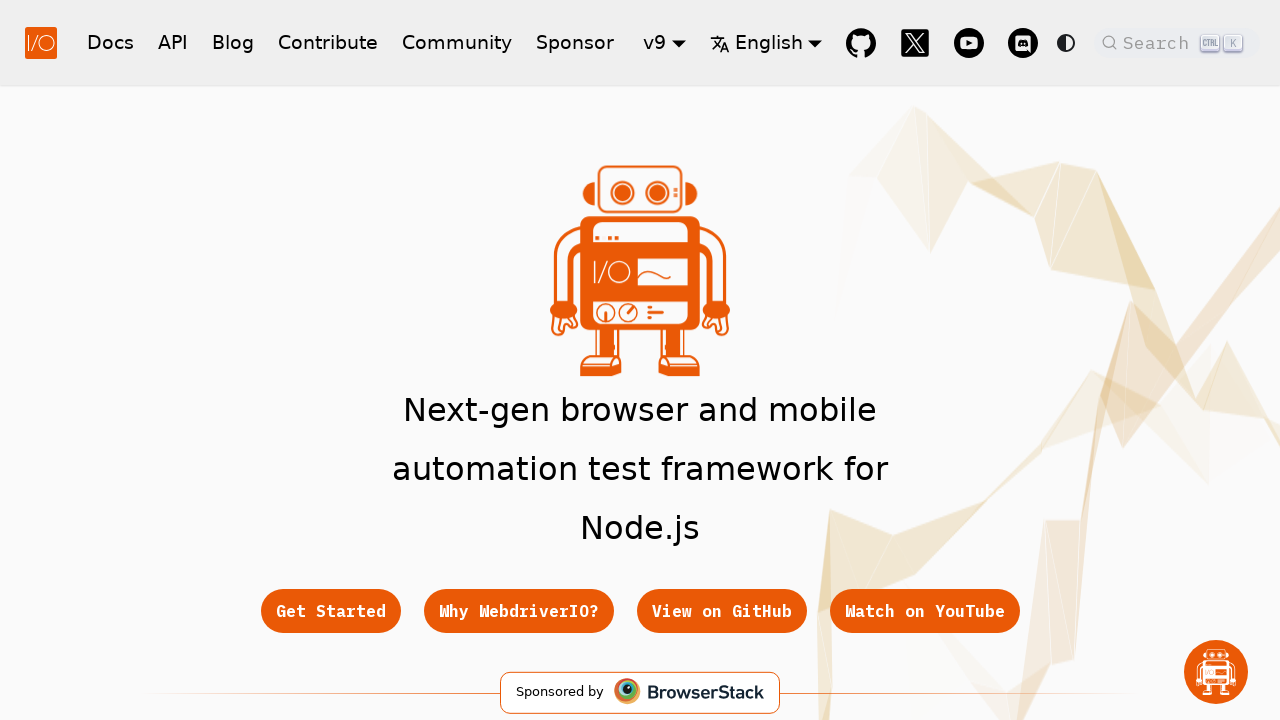

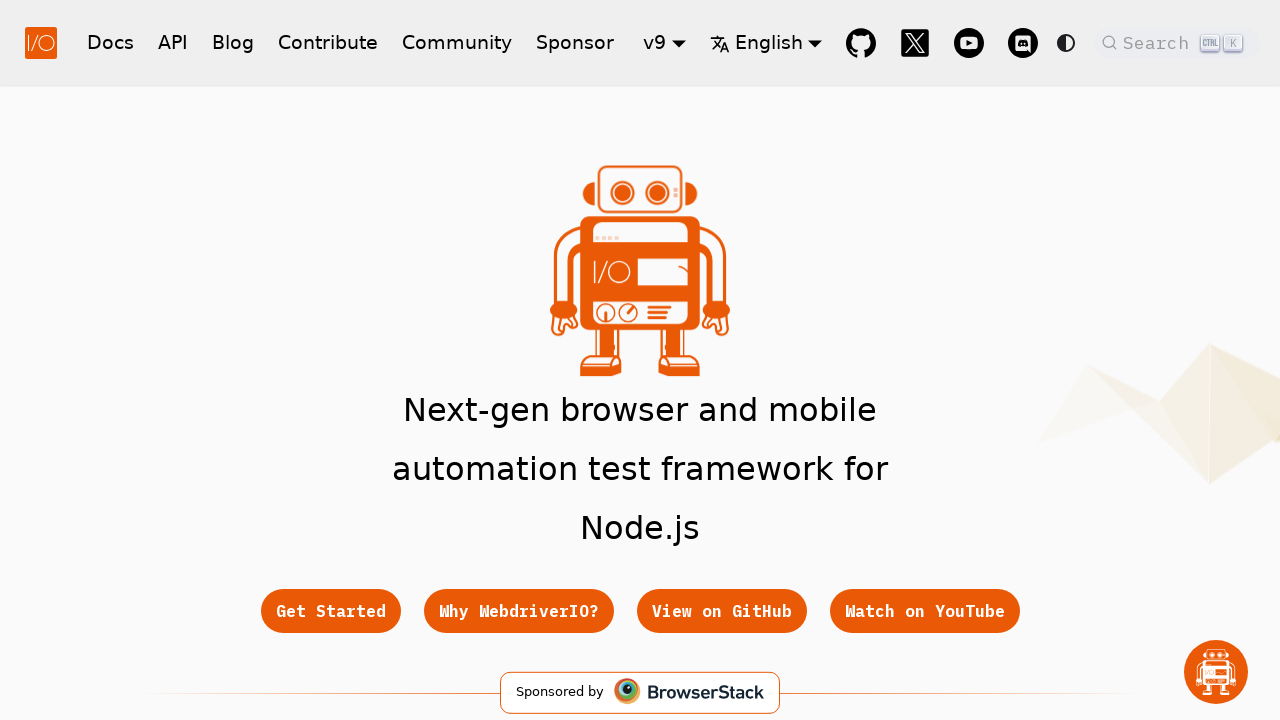